Tests checkbox functionality by verifying initial state, selecting Option 2 and Option 3, and confirming the result text displays the selected options.

Starting URL: https://kristinek.github.io/site/examples/actions

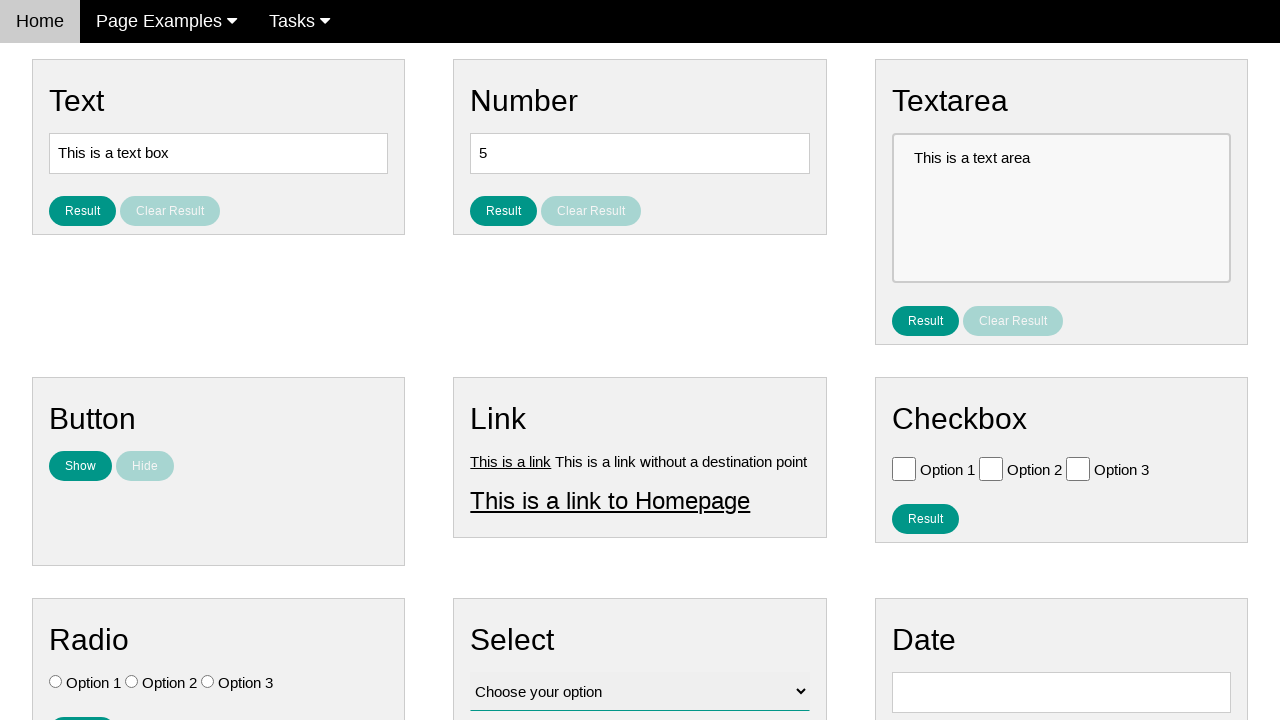

Navigated to checkbox actions page
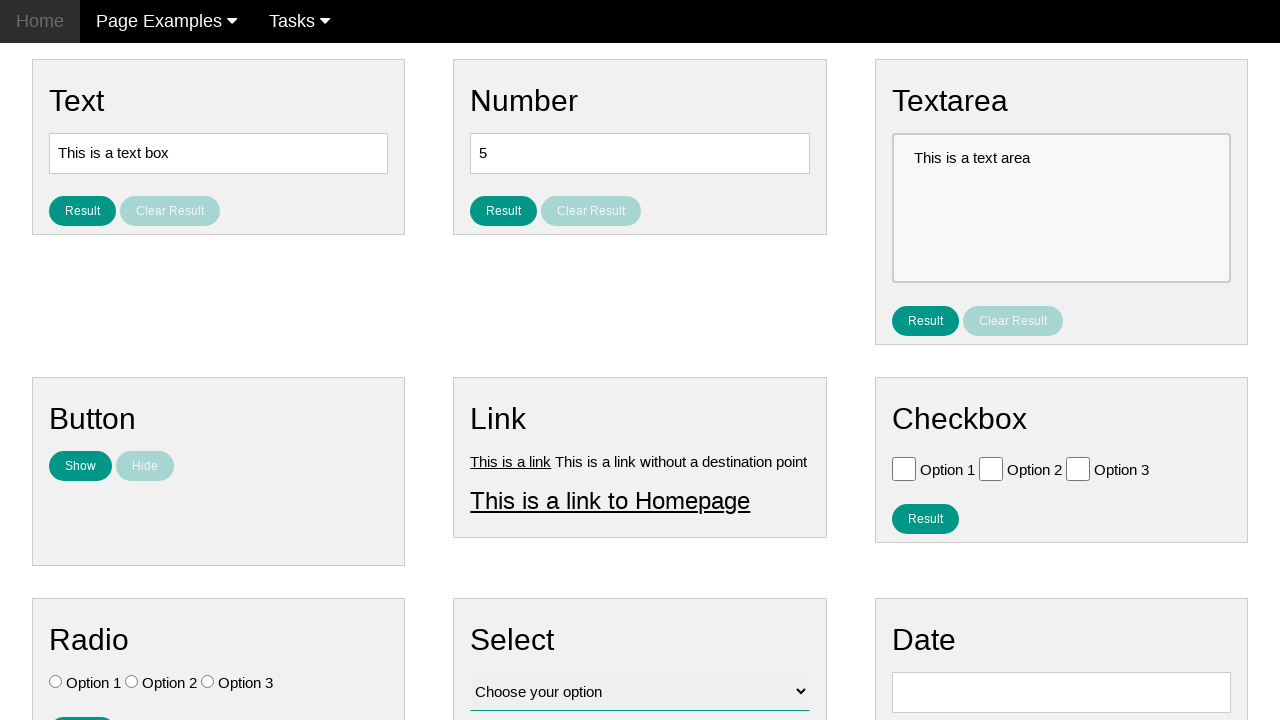

Located all checkbox elements
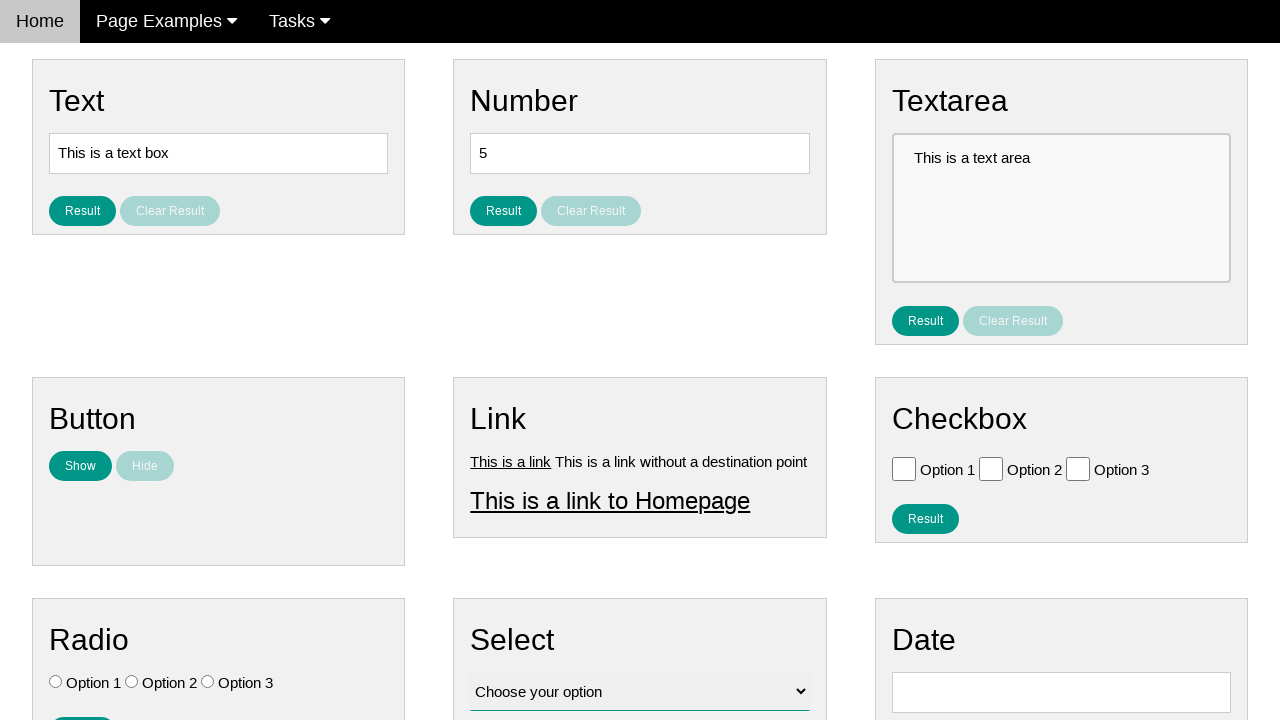

Verified all checkboxes are initially unchecked
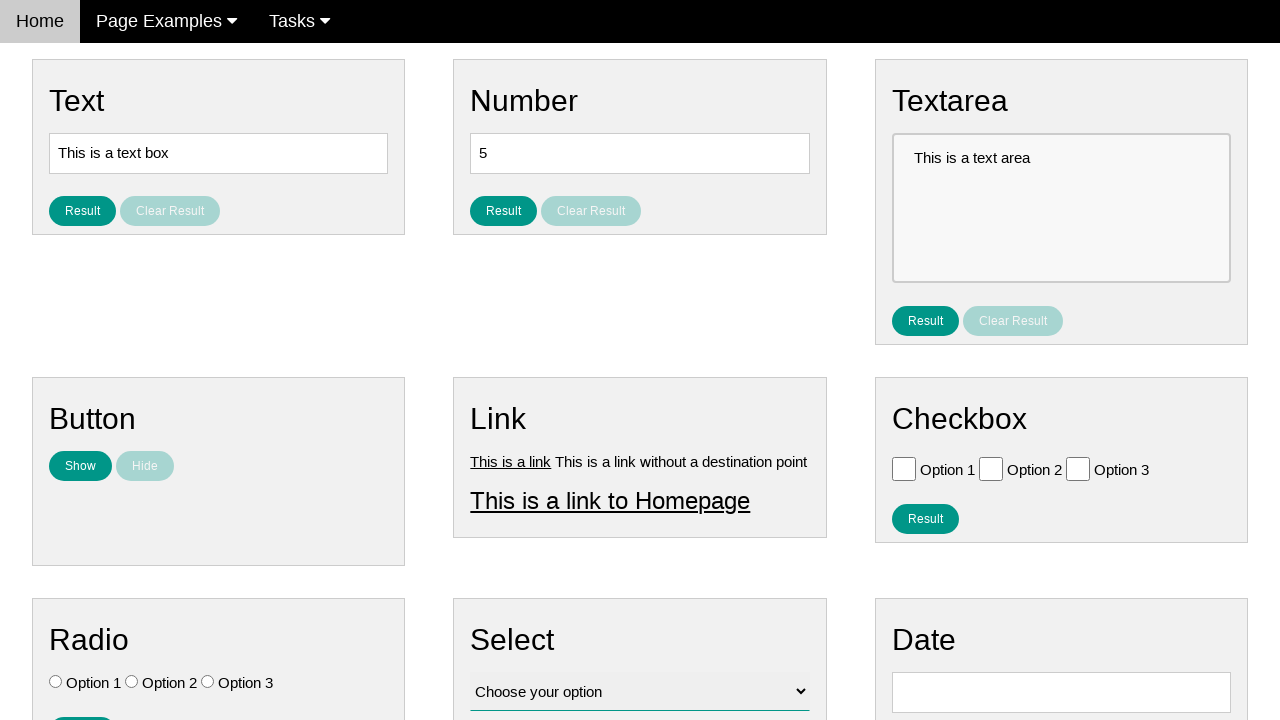

Selected Option 2 checkbox at (991, 468) on .w3-check[type='checkbox'] >> nth=1
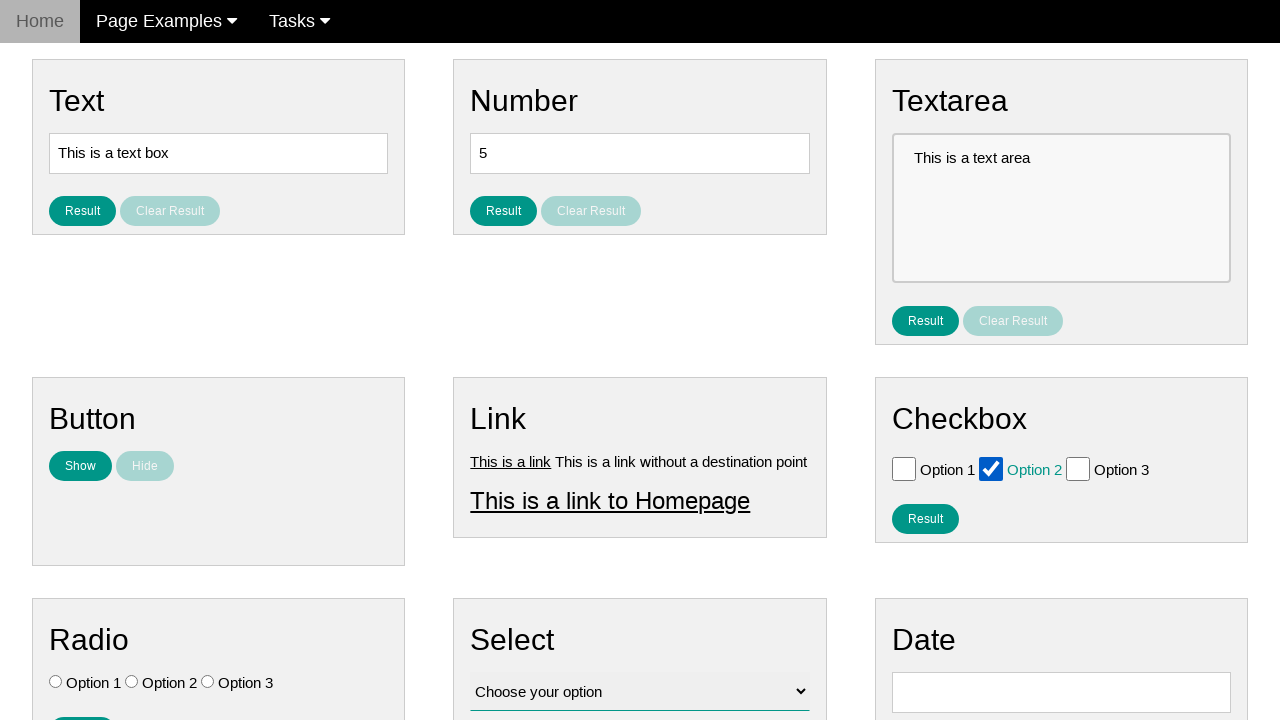

Selected Option 3 checkbox at (1078, 468) on .w3-check[type='checkbox'] >> nth=2
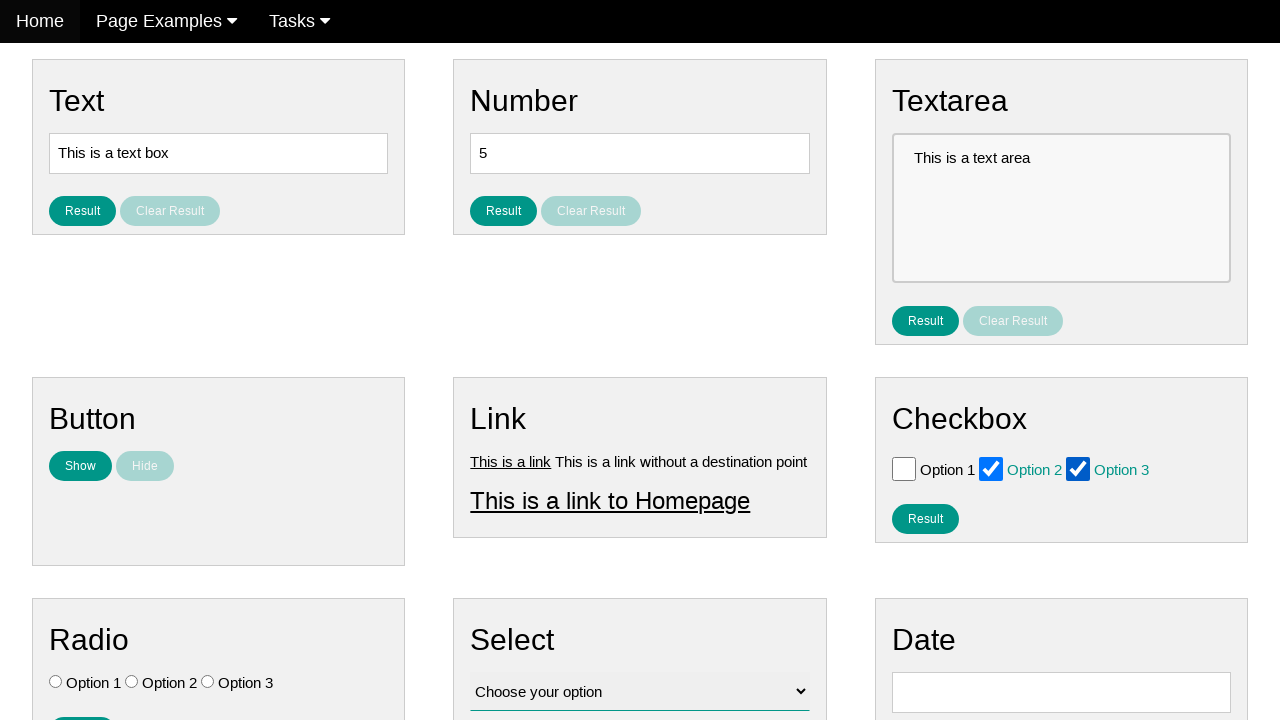

Clicked result button to display selected options at (925, 518) on #result_button_checkbox
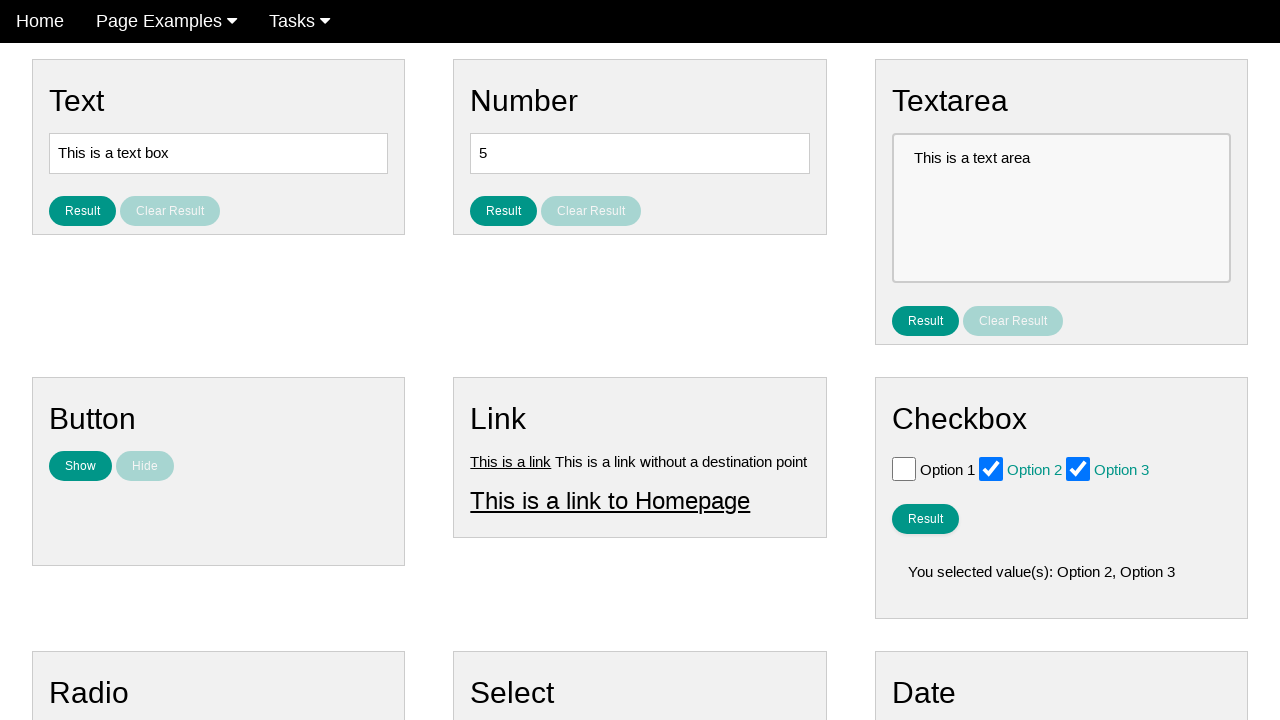

Retrieved result text from page
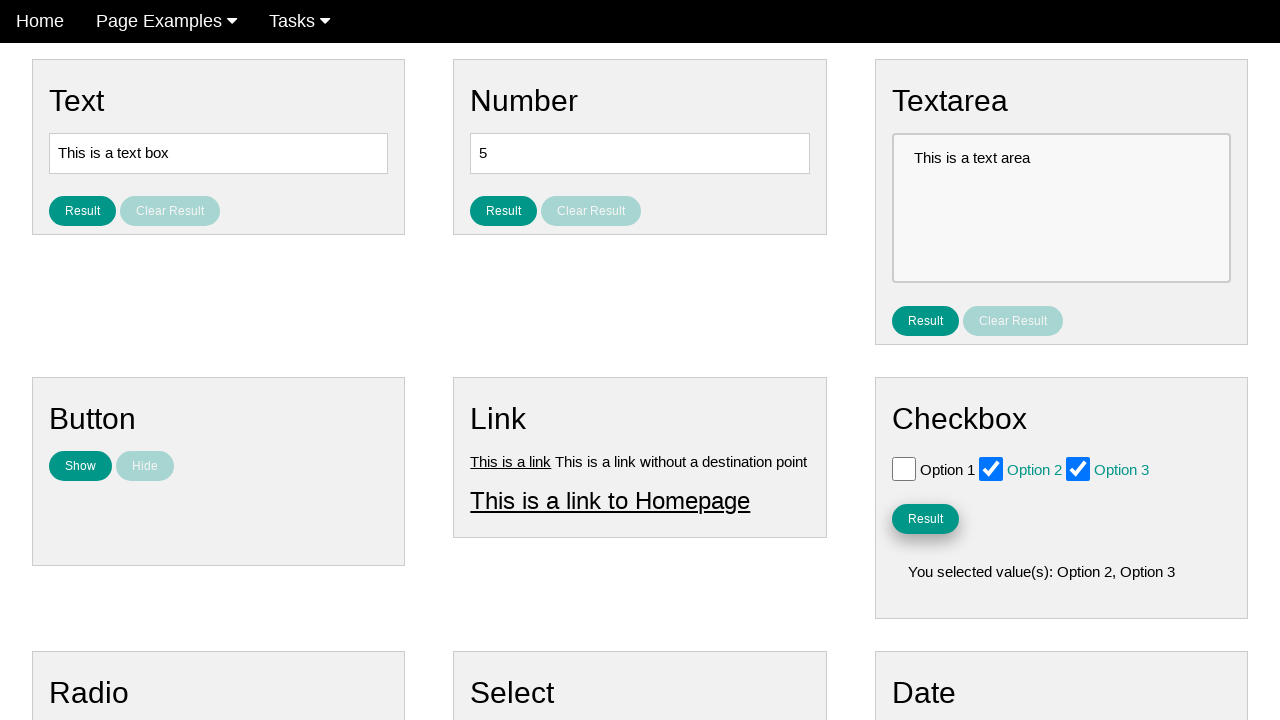

Verified result text shows 'You selected value(s): Option 2, Option 3'
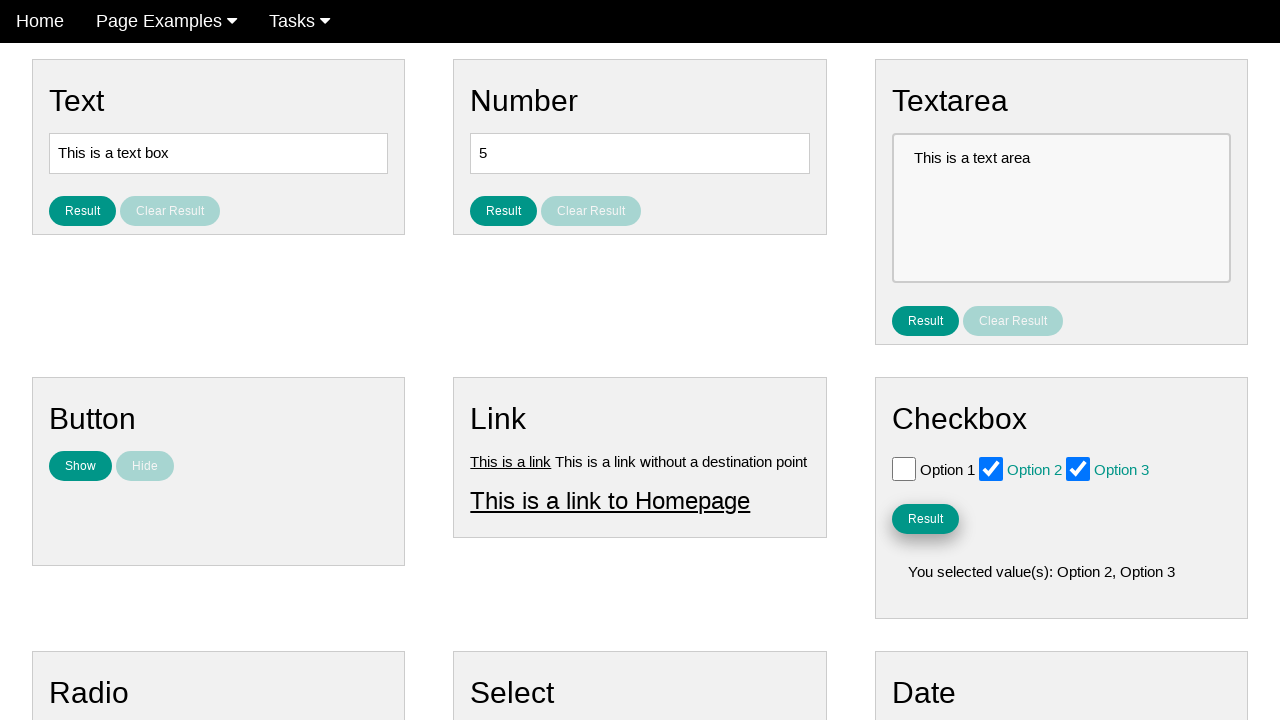

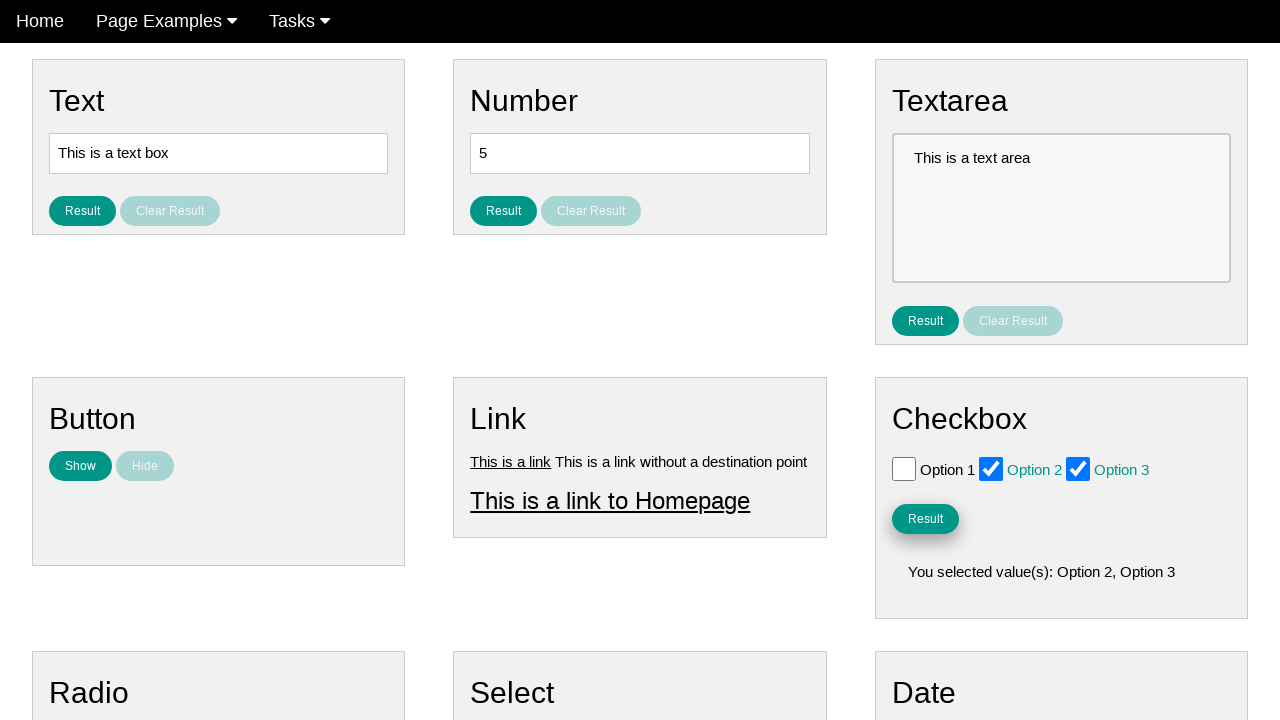